Tests the delivery driver registration form on Buger Eats platform by filling in personal information, address details, selecting delivery method and submitting the form

Starting URL: https://buger-eats.vercel.app

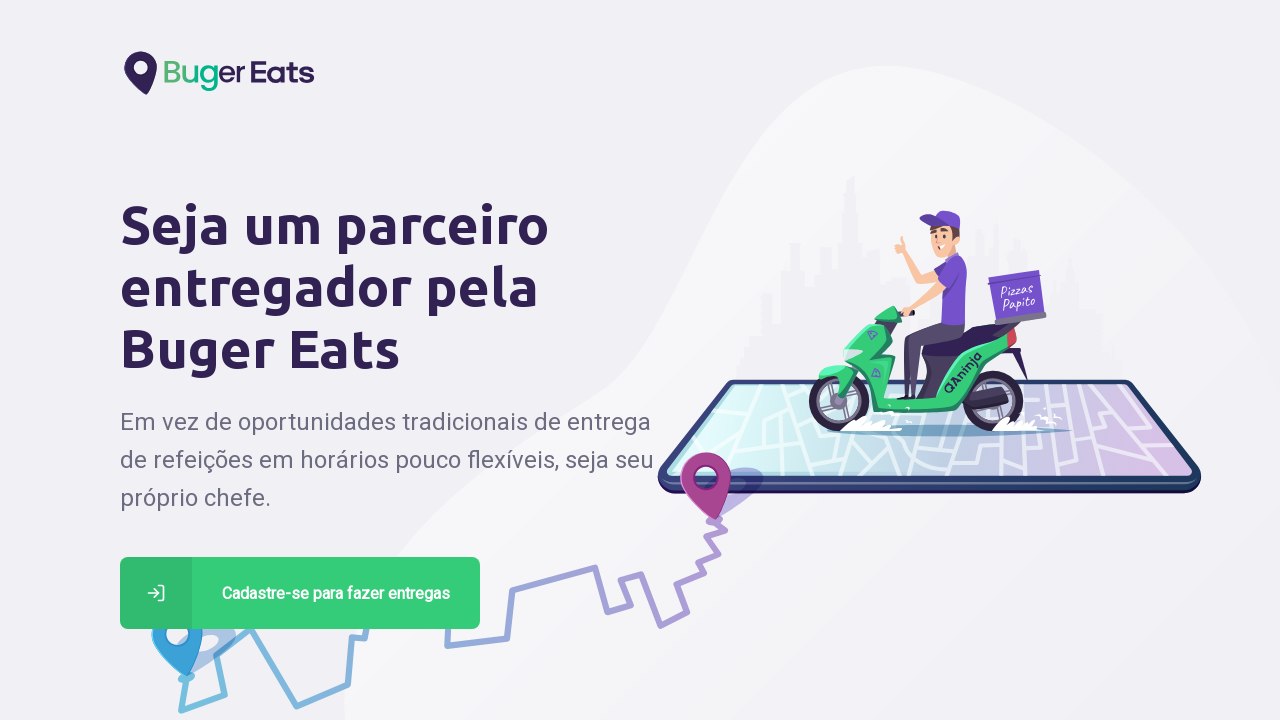

Clicked registration button at (300, 593) on xpath=//a
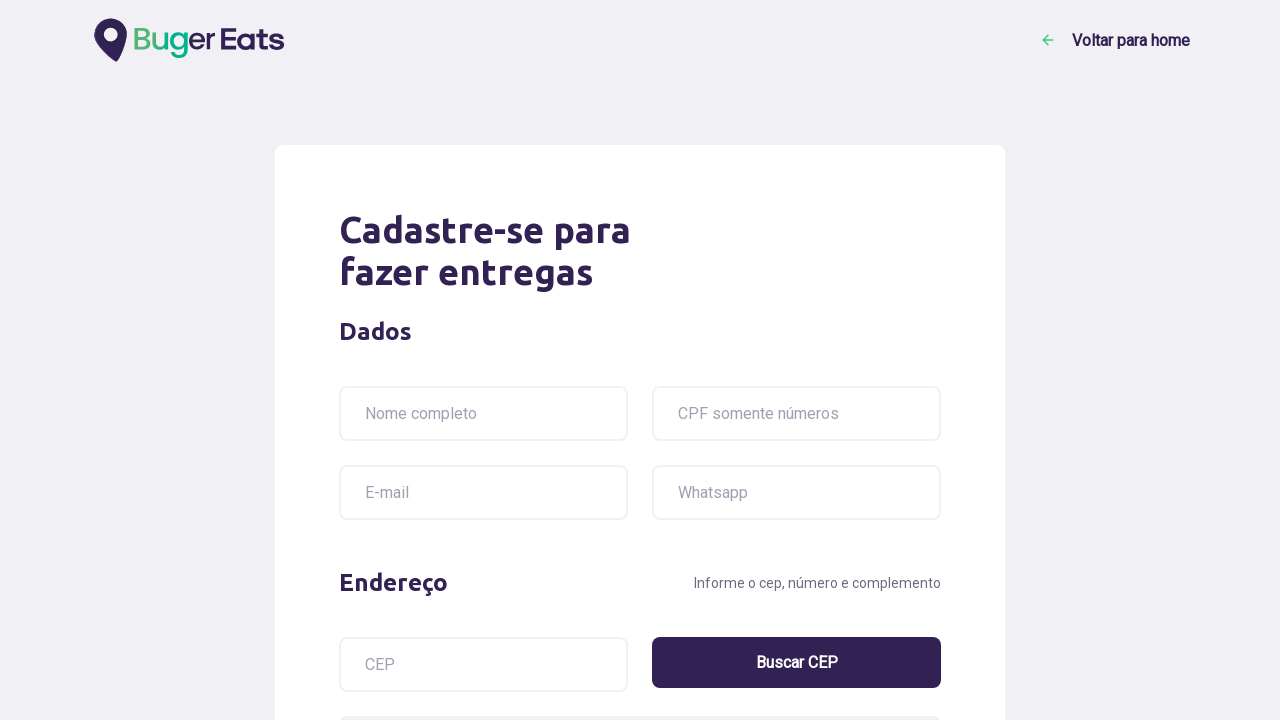

Filled in driver name 'João Silva' on //fieldset[1]/div[1]/div[1]/input
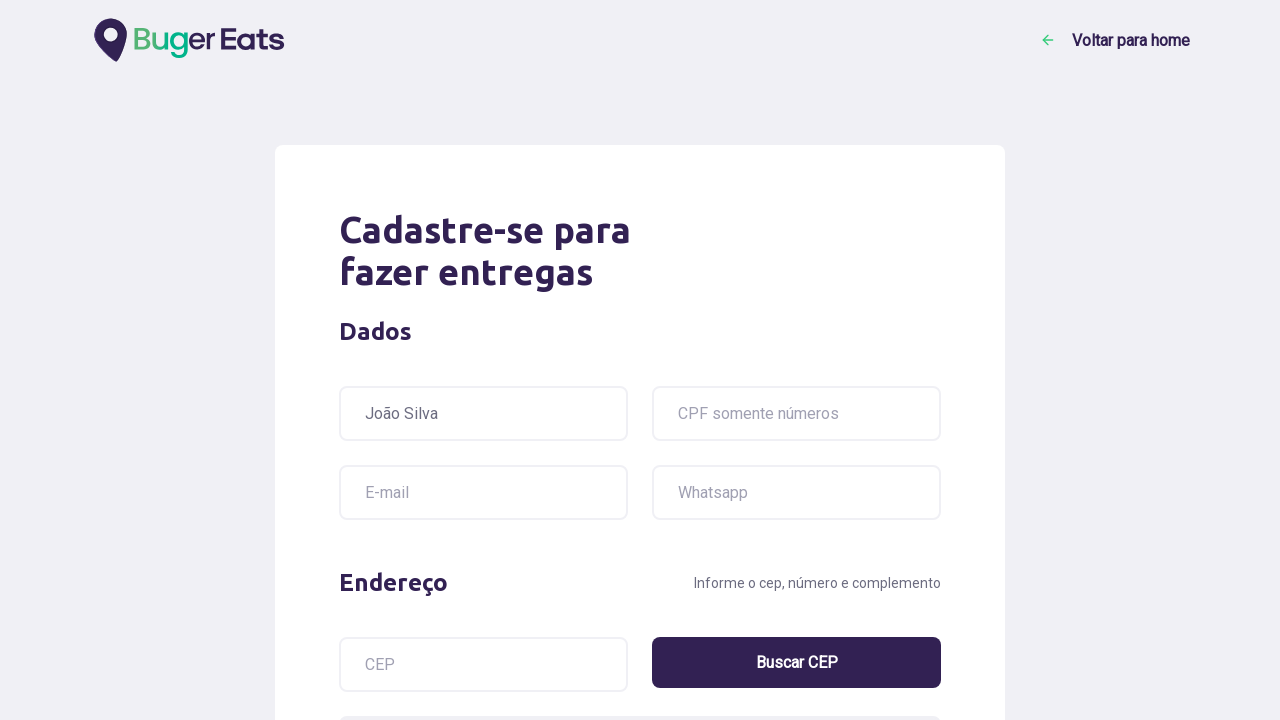

Filled in CPF '12345678901' on //fieldset[1]/div[1]/div[2]/input
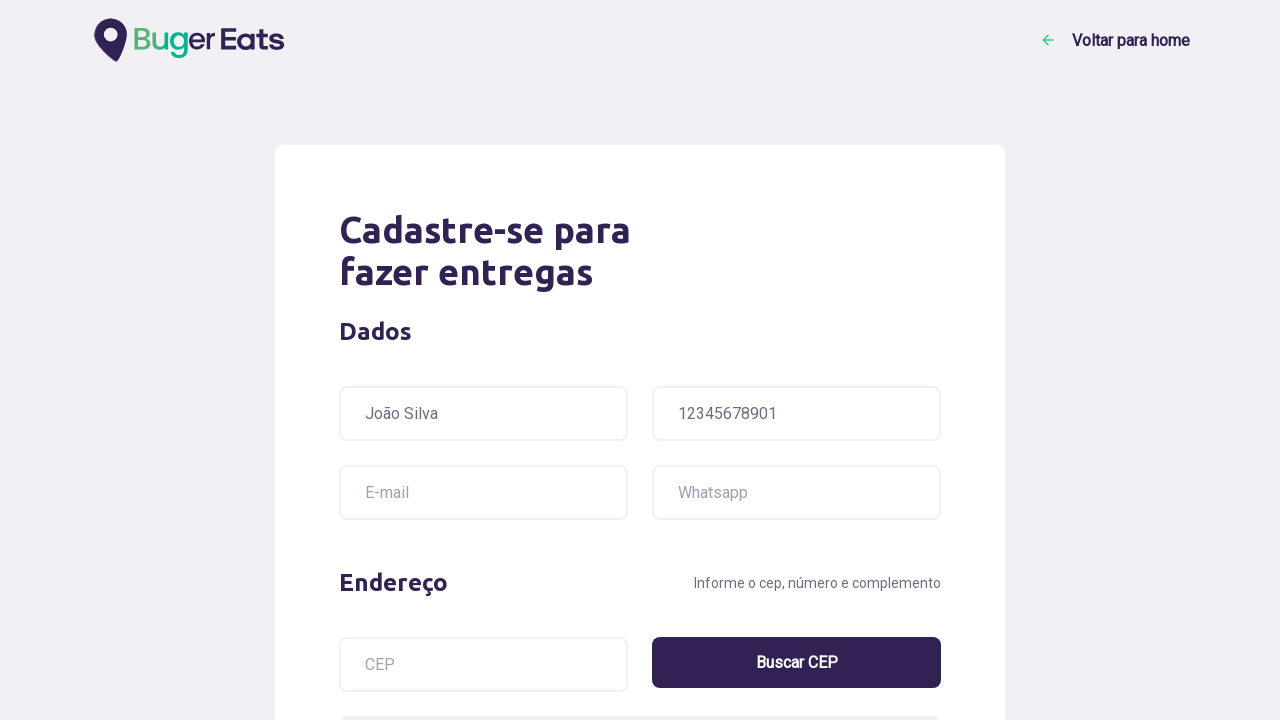

Filled in email 'test.user@example.com' on //fieldset[1]/div[2]/div[1]/input
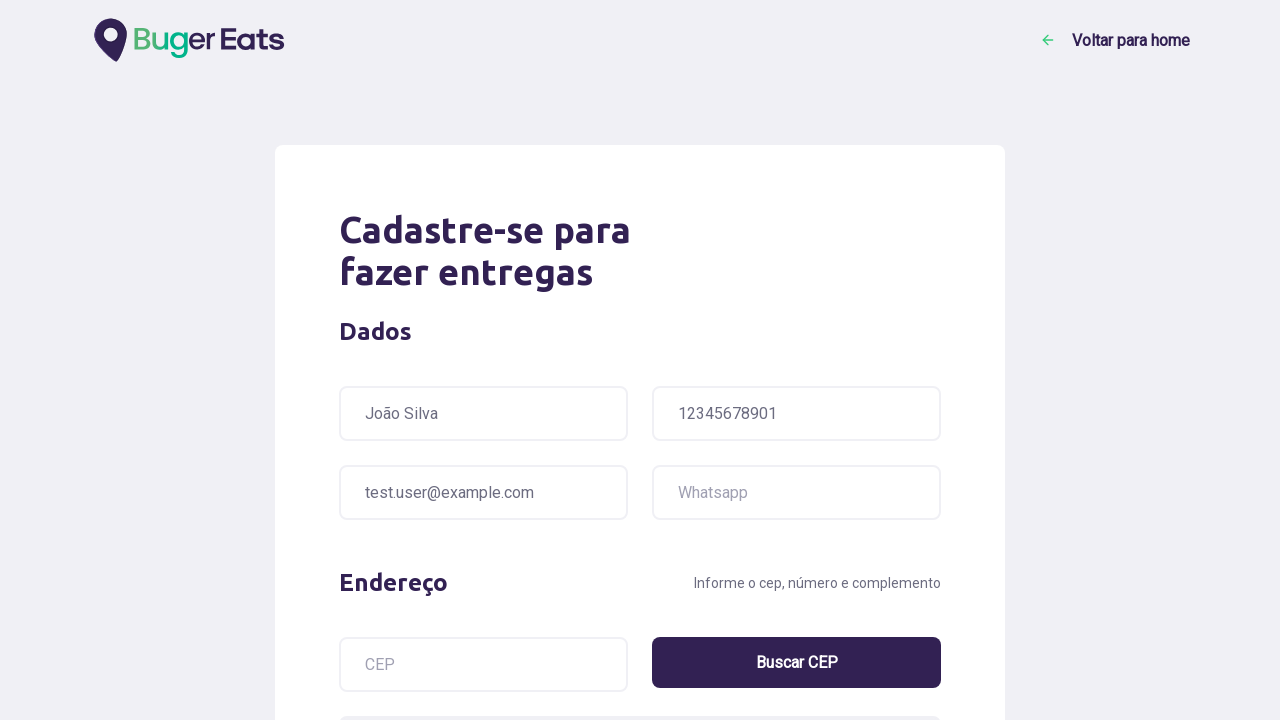

Filled in phone number '11987654321' on //fieldset[1]/div[2]/div[2]/input
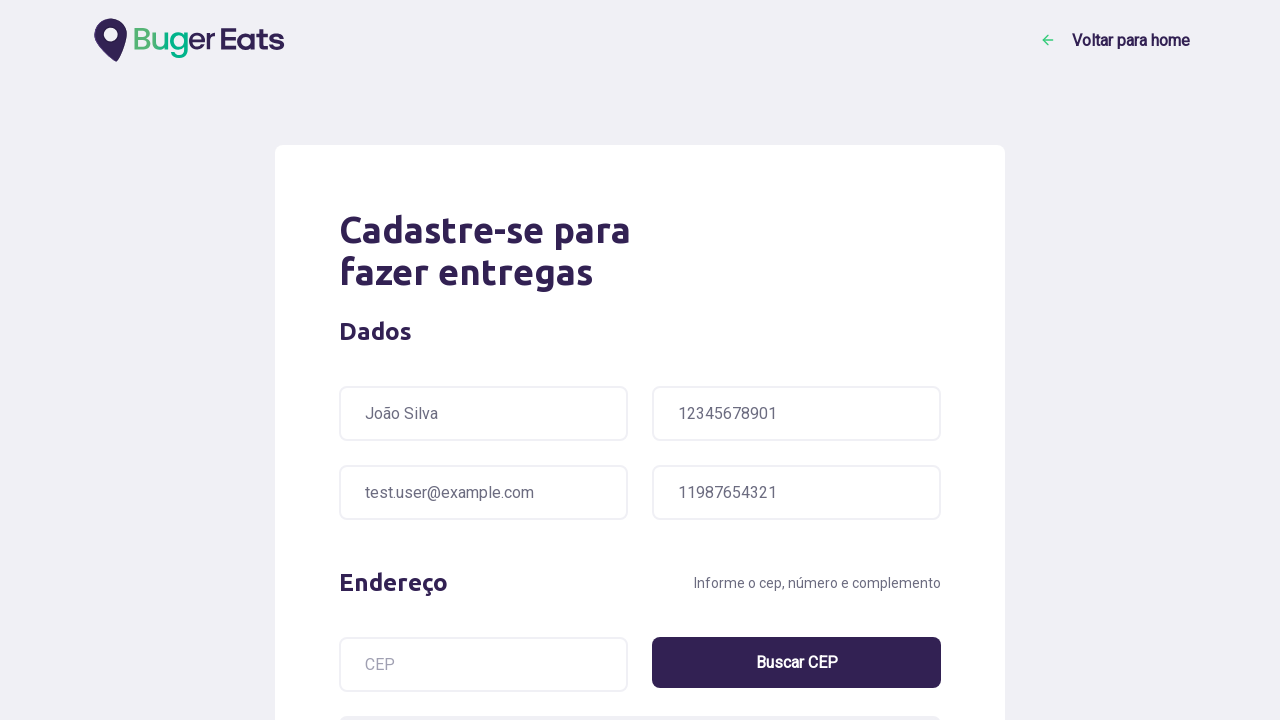

Filled in CEP '01310100' on //fieldset[2]/div[1]/div[1]/input
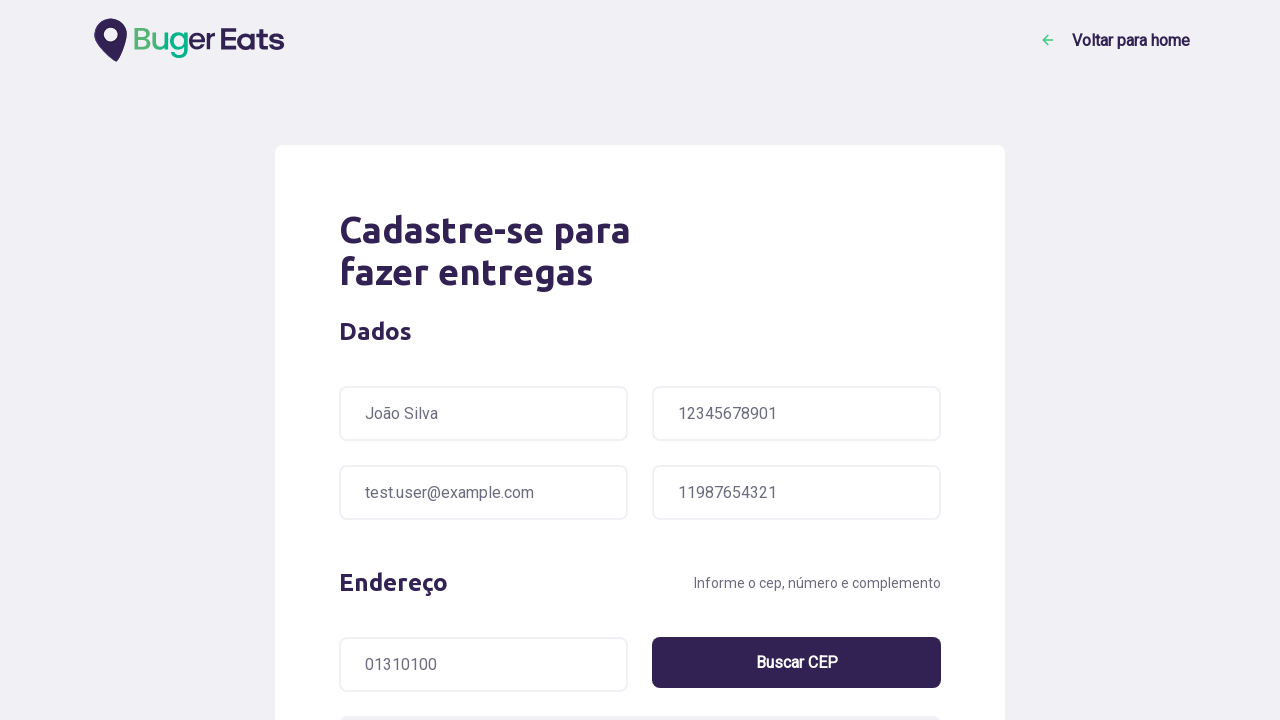

Clicked to search address by CEP at (796, 662) on xpath=//fieldset[2]/div[1]/div[2]/input
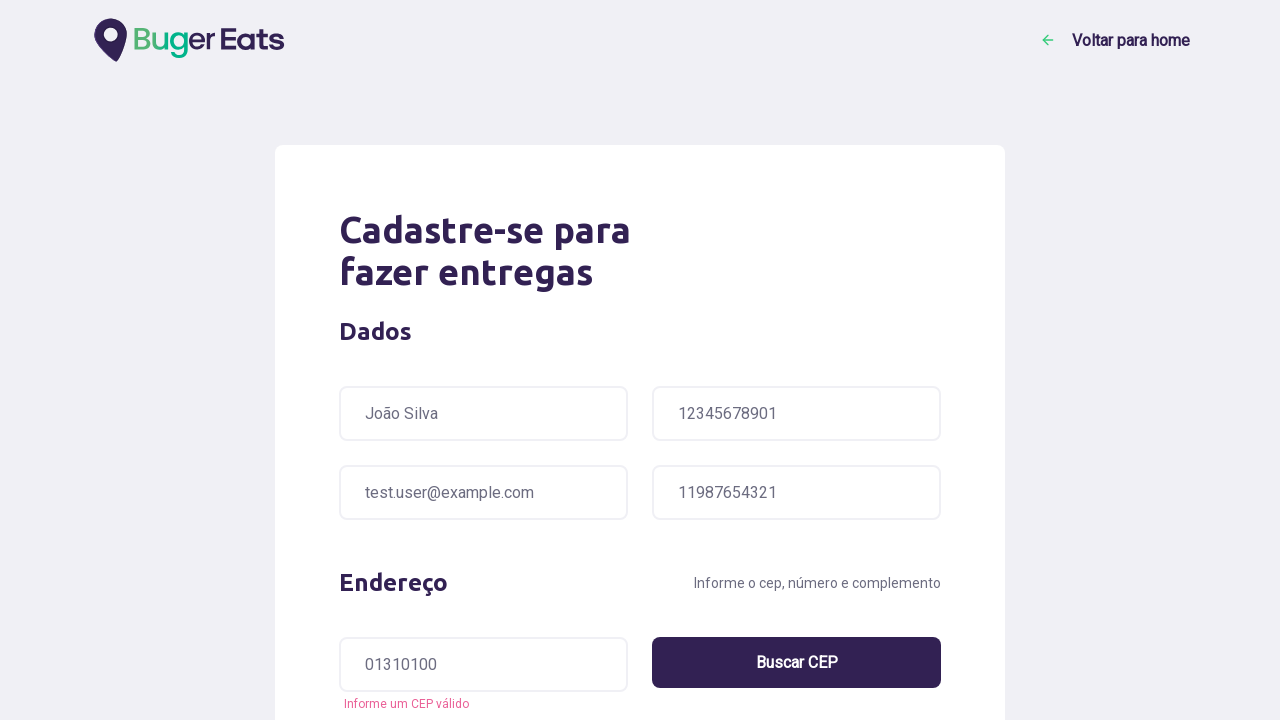

Waited for CEP search to complete
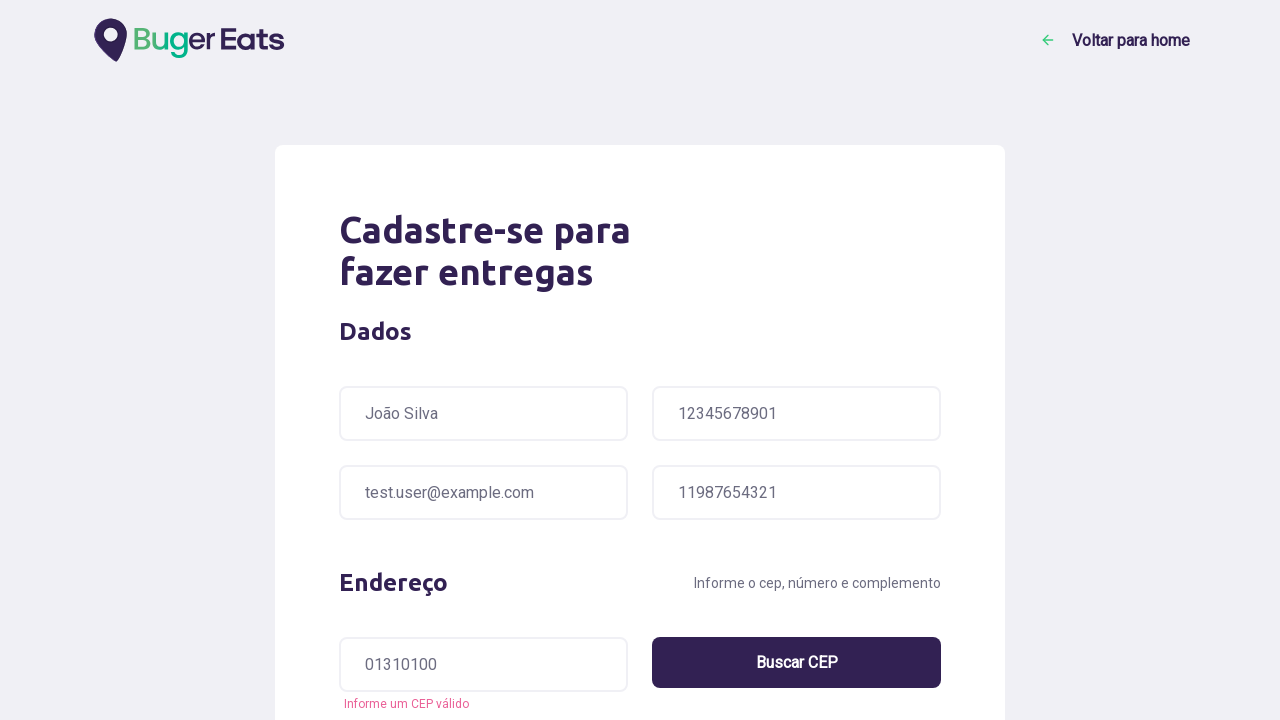

Filled in street number '123' on //fieldset[2]/div[3]/div[1]/input
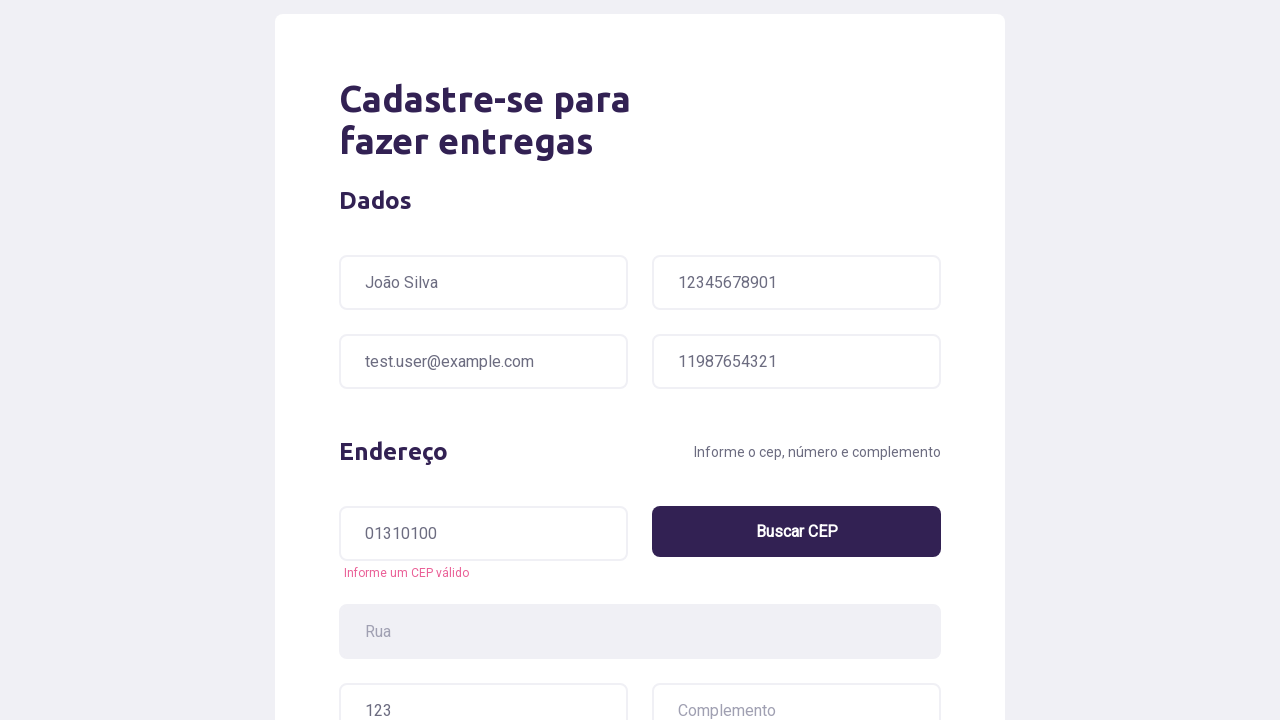

Selected motorcycle as delivery method at (434, 360) on xpath=//fieldset[3]/ul/li[1]
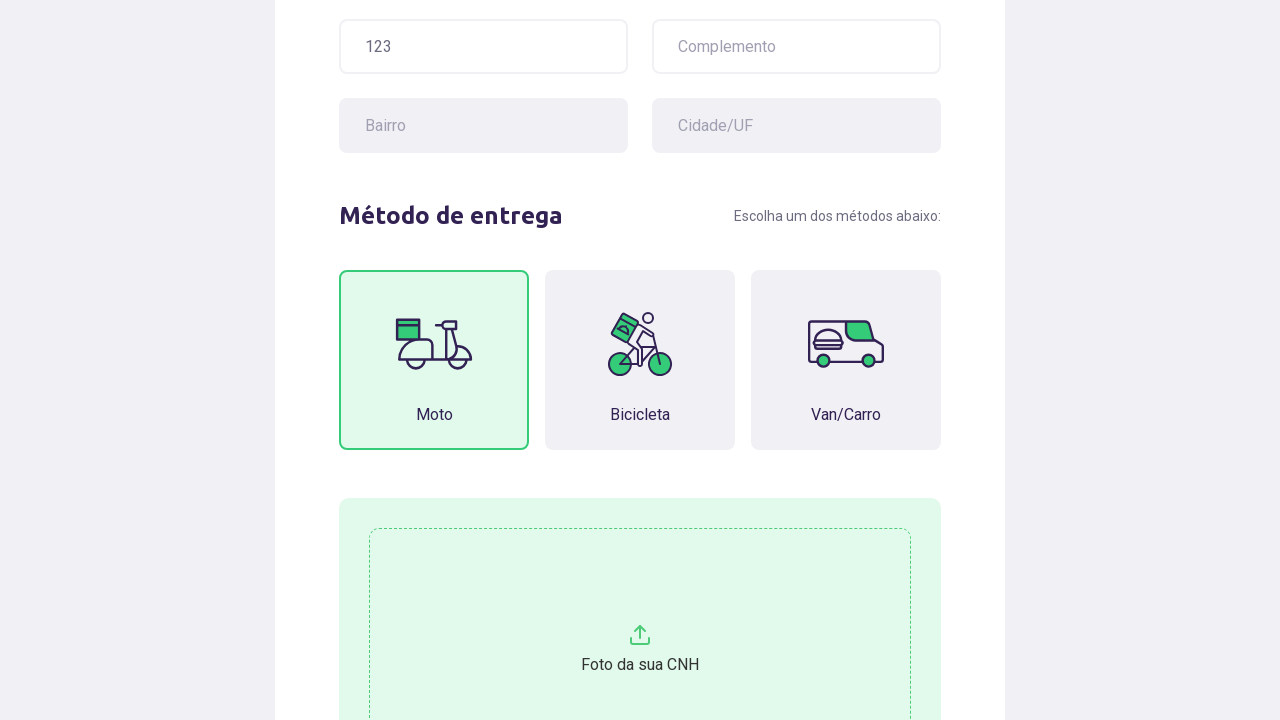

Submitted delivery driver registration form at (811, 548) on xpath=//form/button
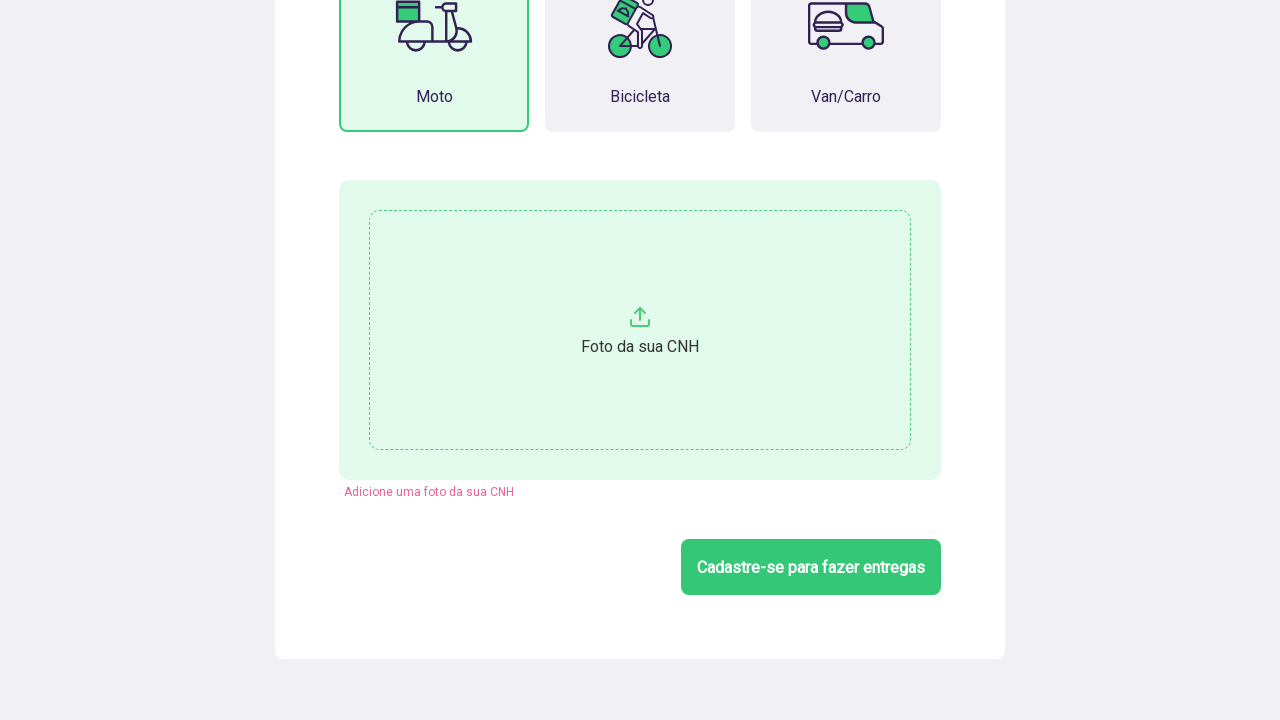

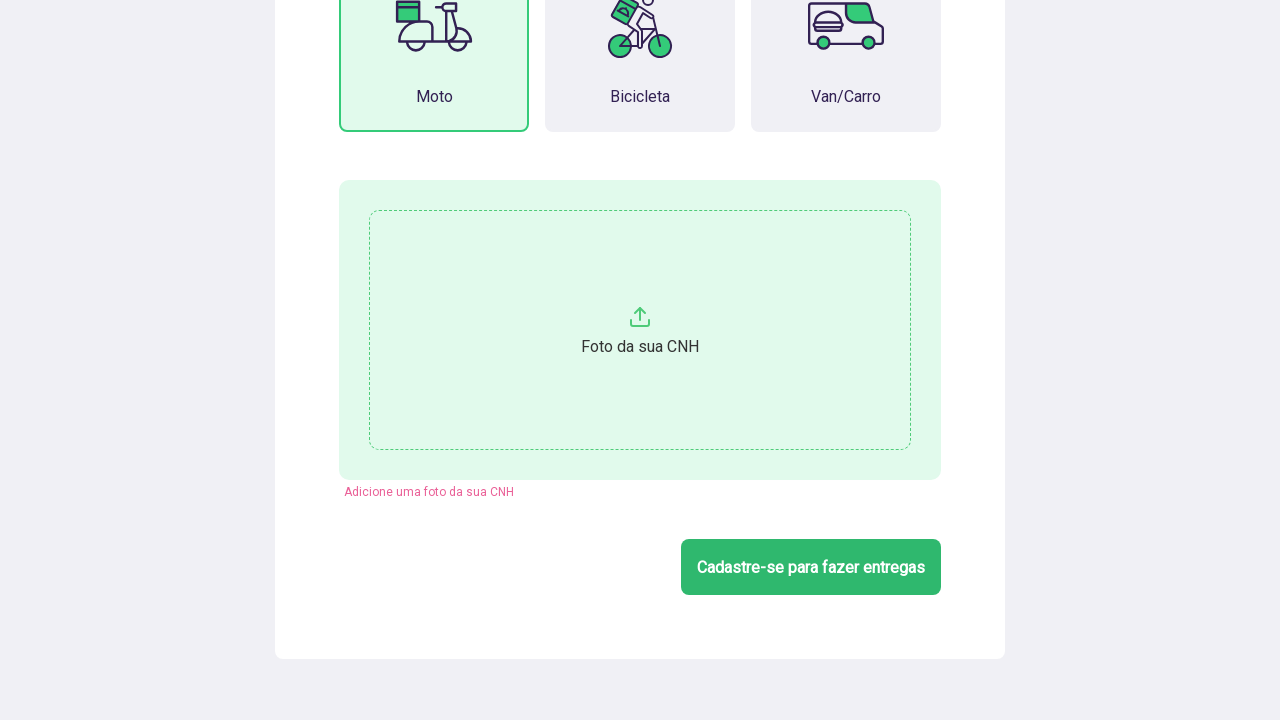